Tests drag-and-drop functionality by dragging multiple orange button elements to their corresponding placeholder/target locations on a Selenium training page.

Starting URL: https://www.omrbranch.com/seleniumtraininginchennaiomr

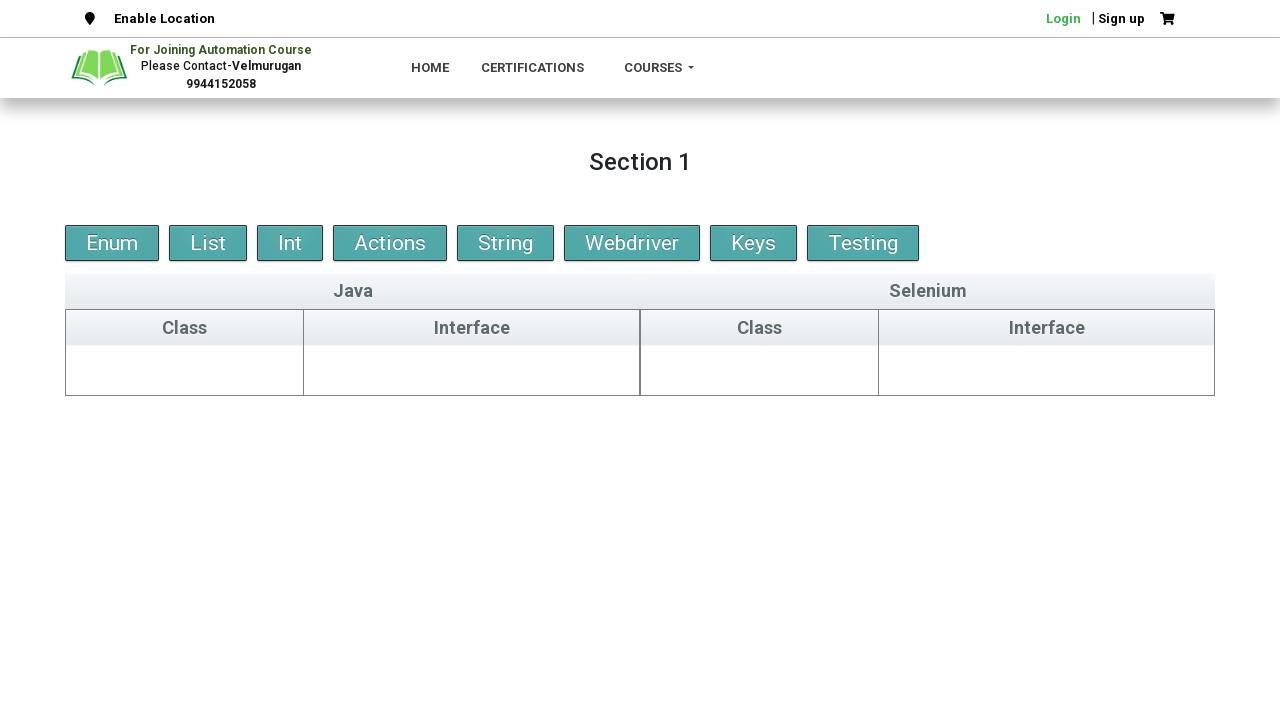

Navigated to Selenium training page
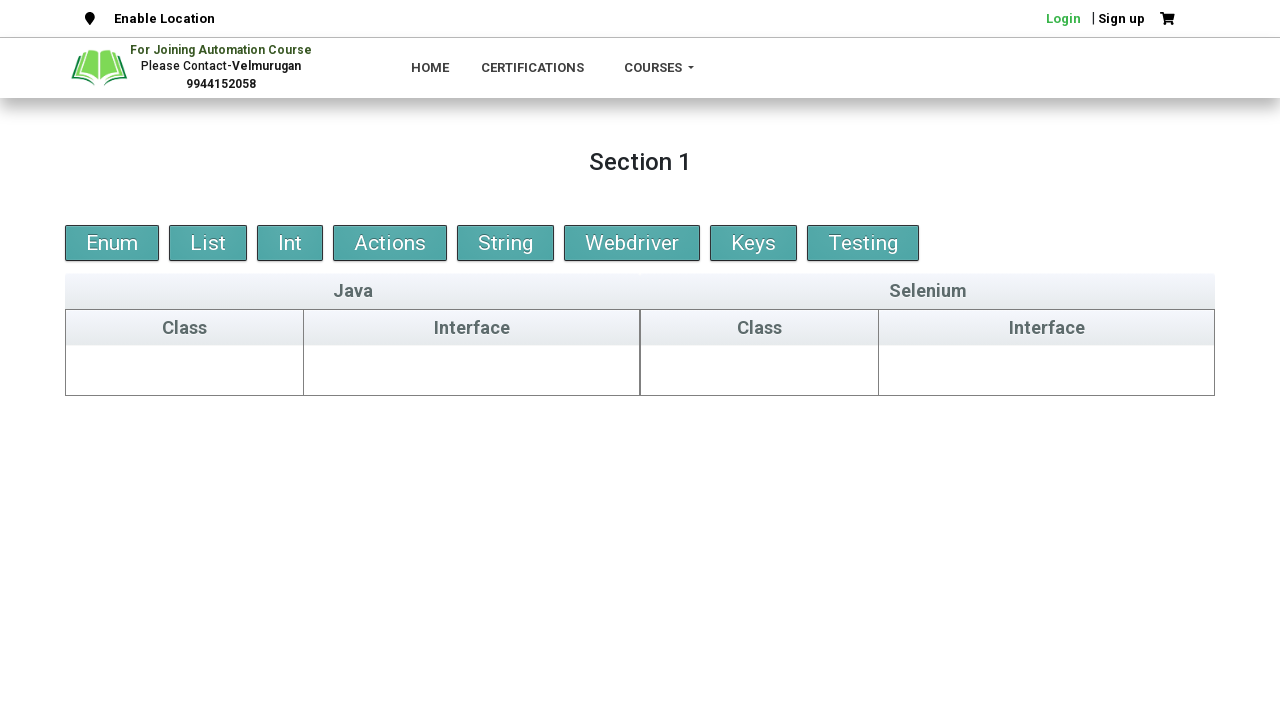

Dragged 5th orange button to first placeholder at (185, 366)
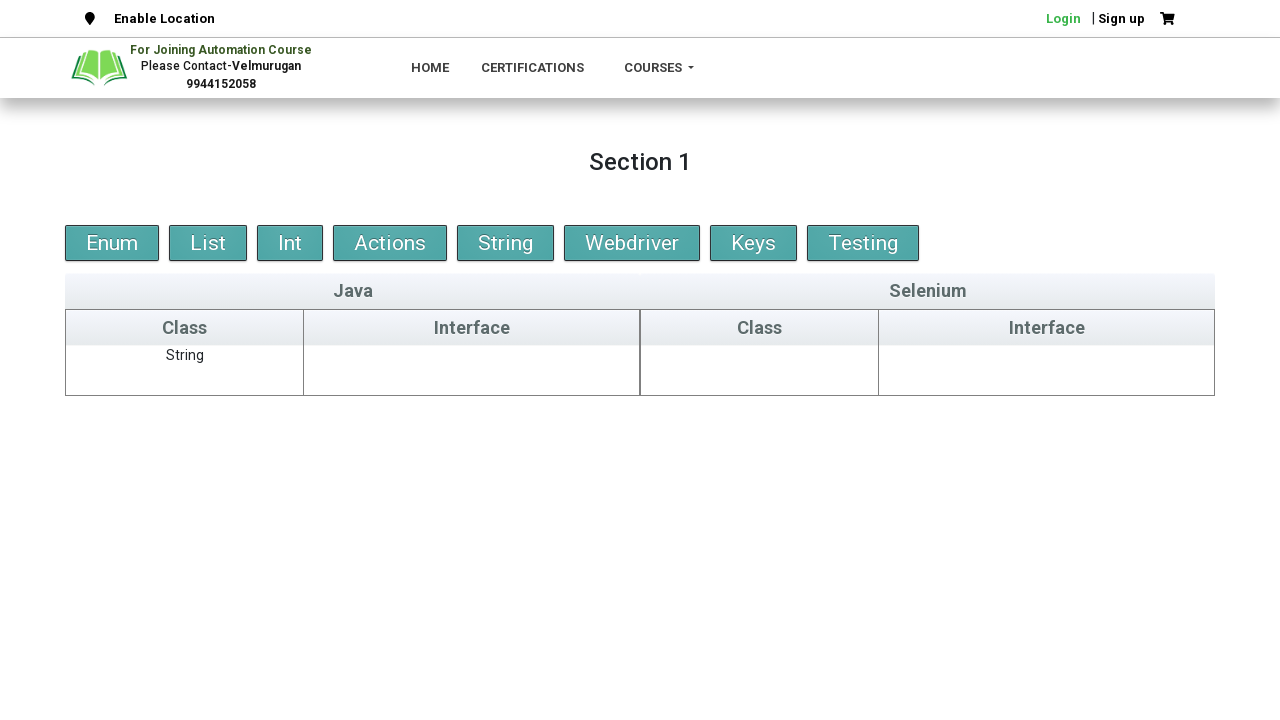

Dragged 2nd orange button to java-interface target at (472, 370)
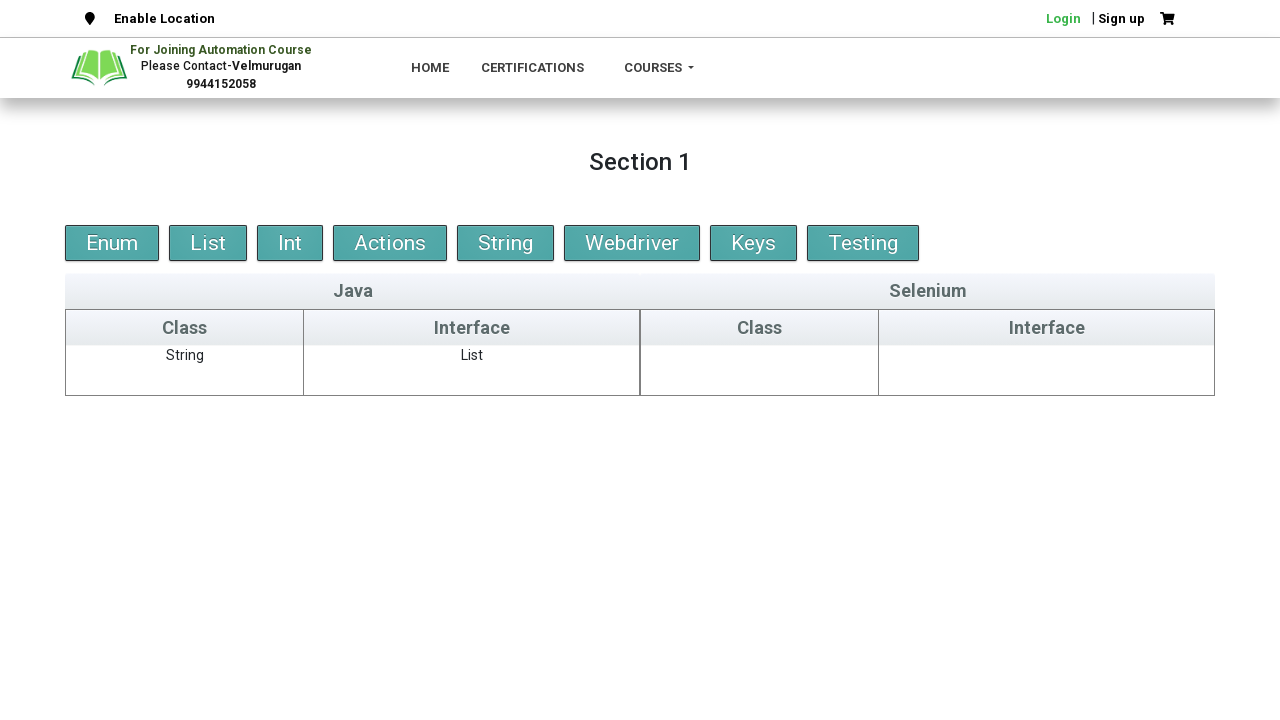

Dragged 4th orange button to selenium-class target at (760, 370)
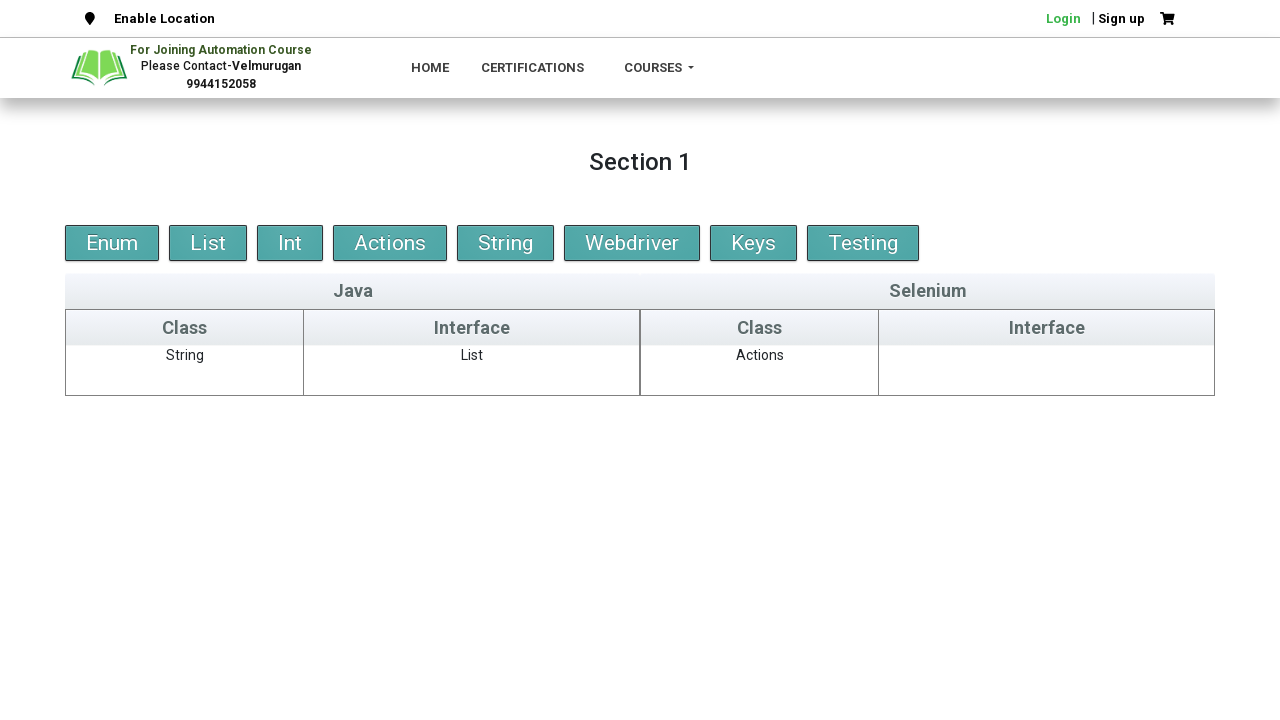

Dragged 6th orange button to selenium-interface target at (1047, 370)
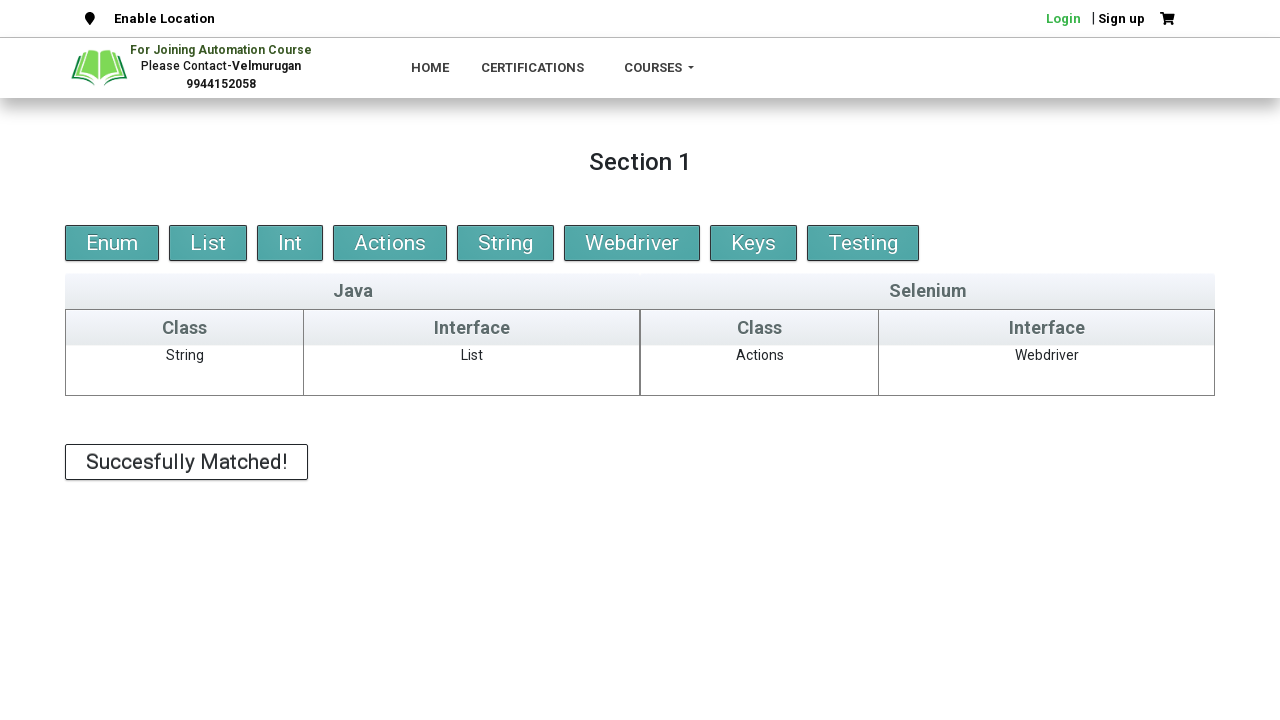

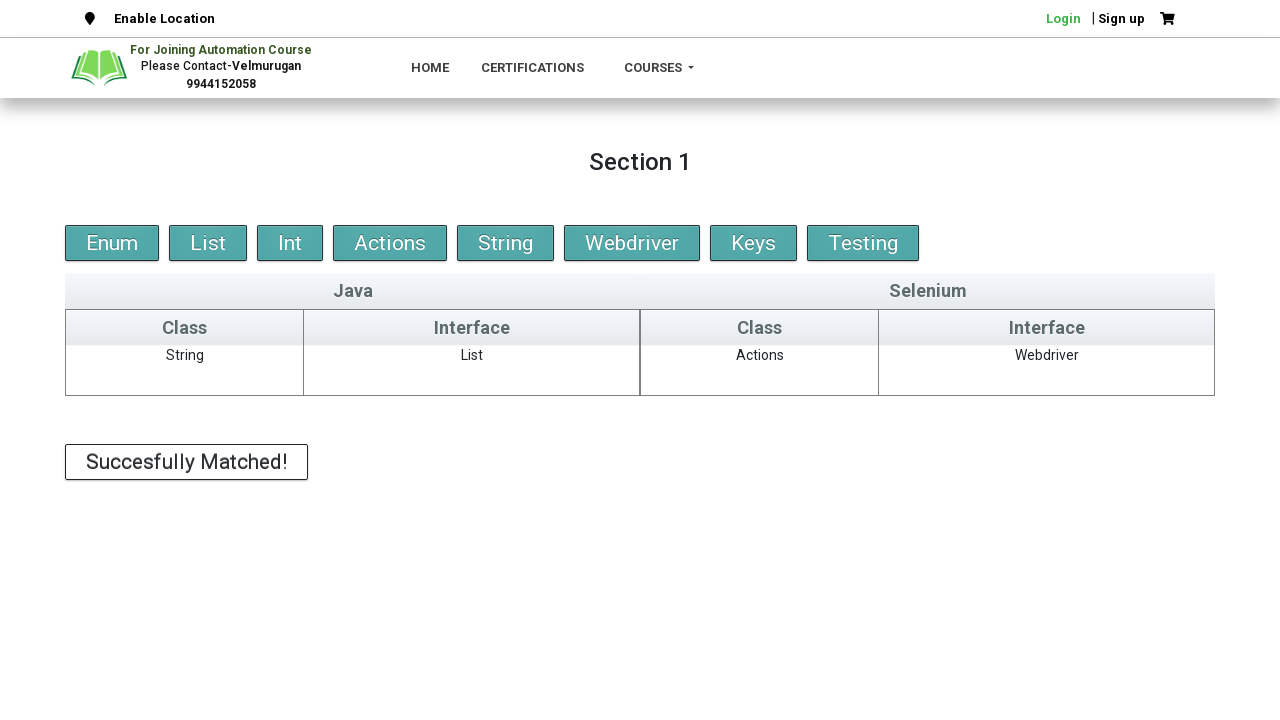